Tests AJAX functionality by clicking a button and waiting for the asynchronous response to load and display a success message

Starting URL: http://uitestingplayground.com/ajax

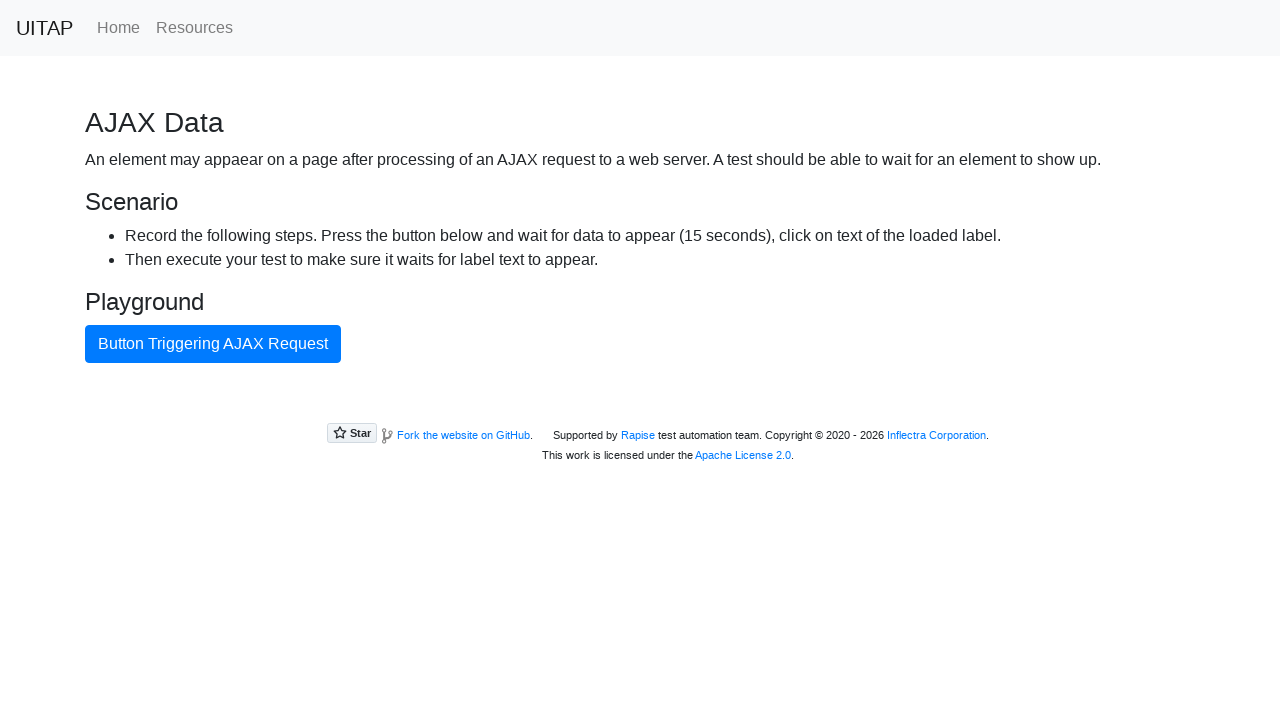

Clicked the AJAX button to trigger asynchronous request at (213, 344) on #ajaxButton
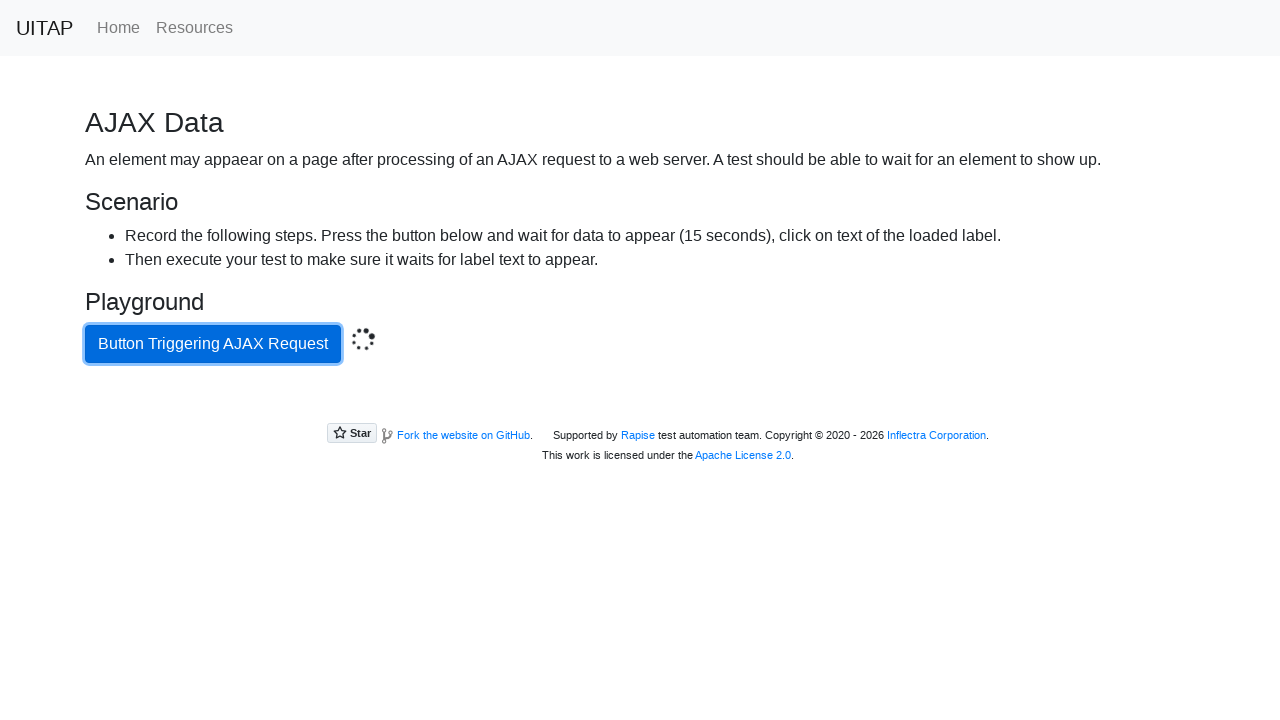

Success message appeared after AJAX response loaded
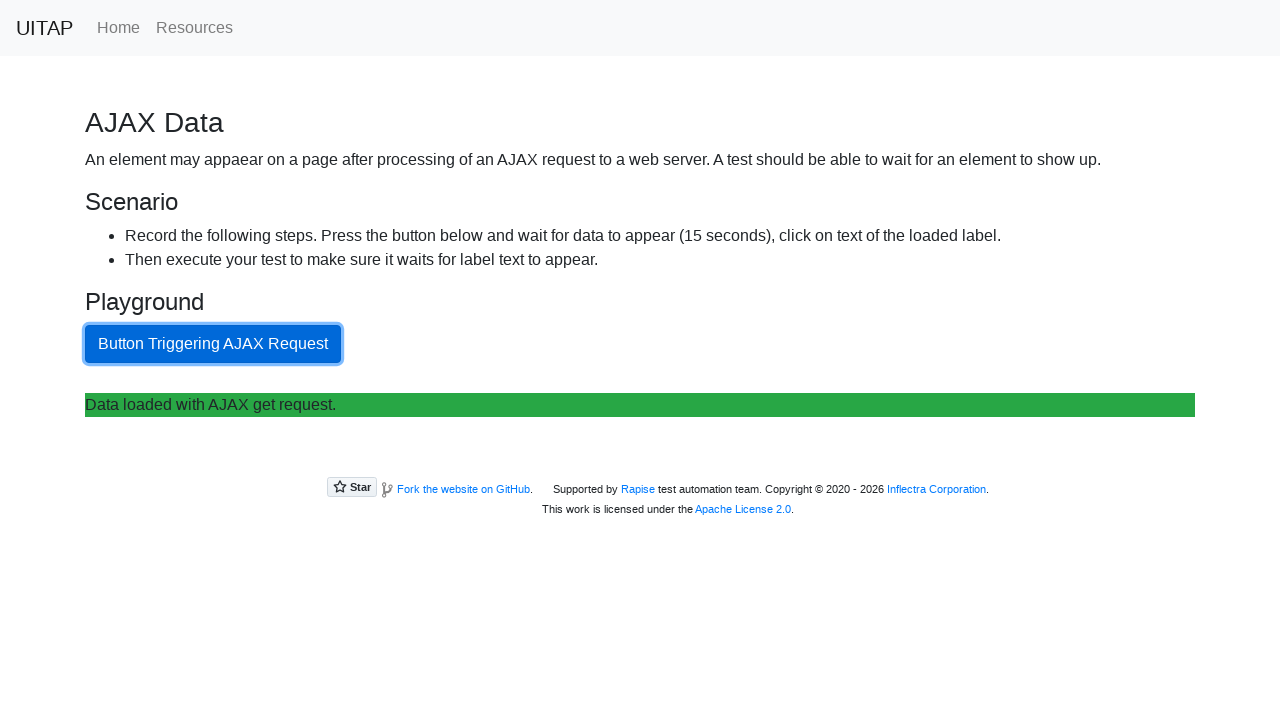

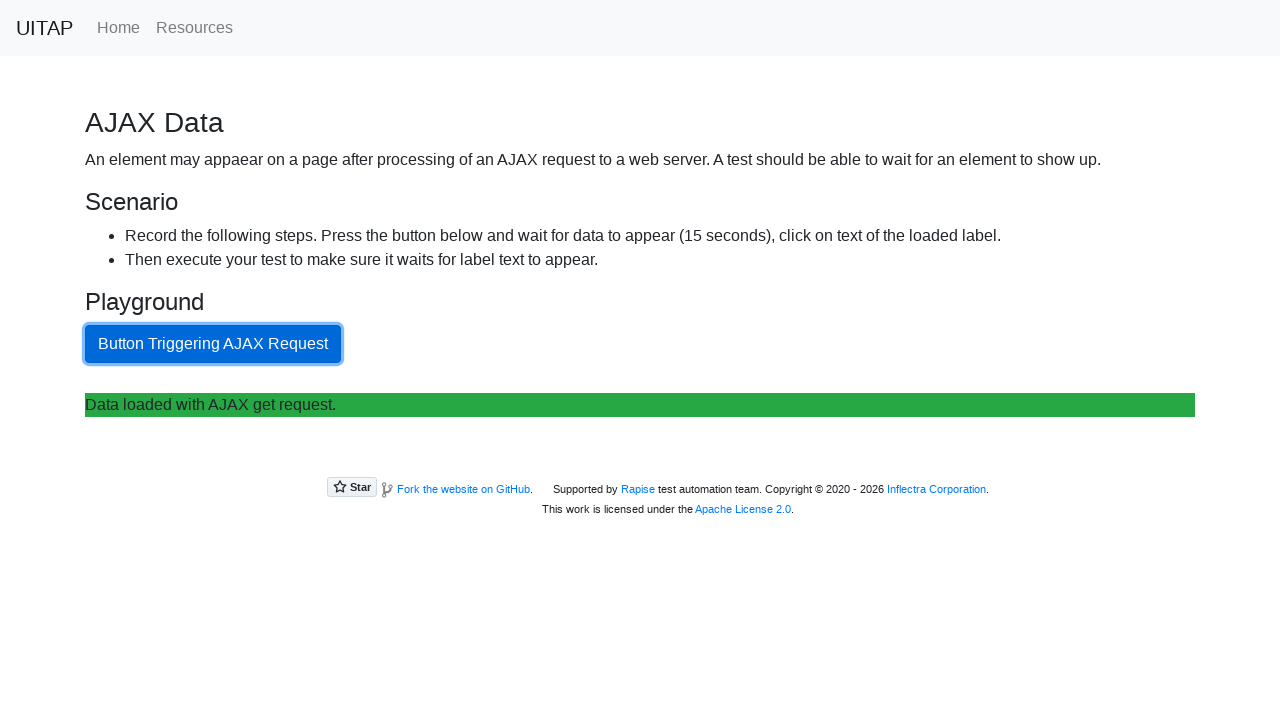